Attempts to play a video by clicking the play button or using keyboard shortcut 'k' if the button is not found

Starting URL: https://is.gd/WVZvnI

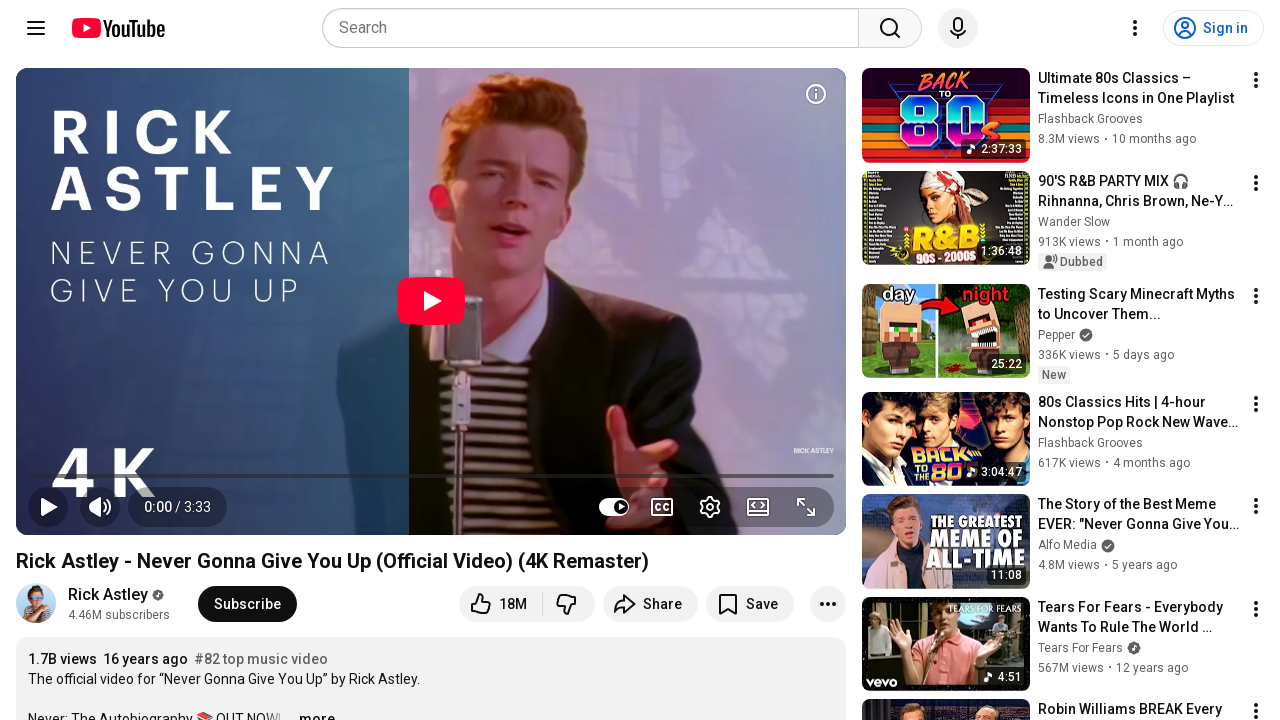

Play button appeared and is visible
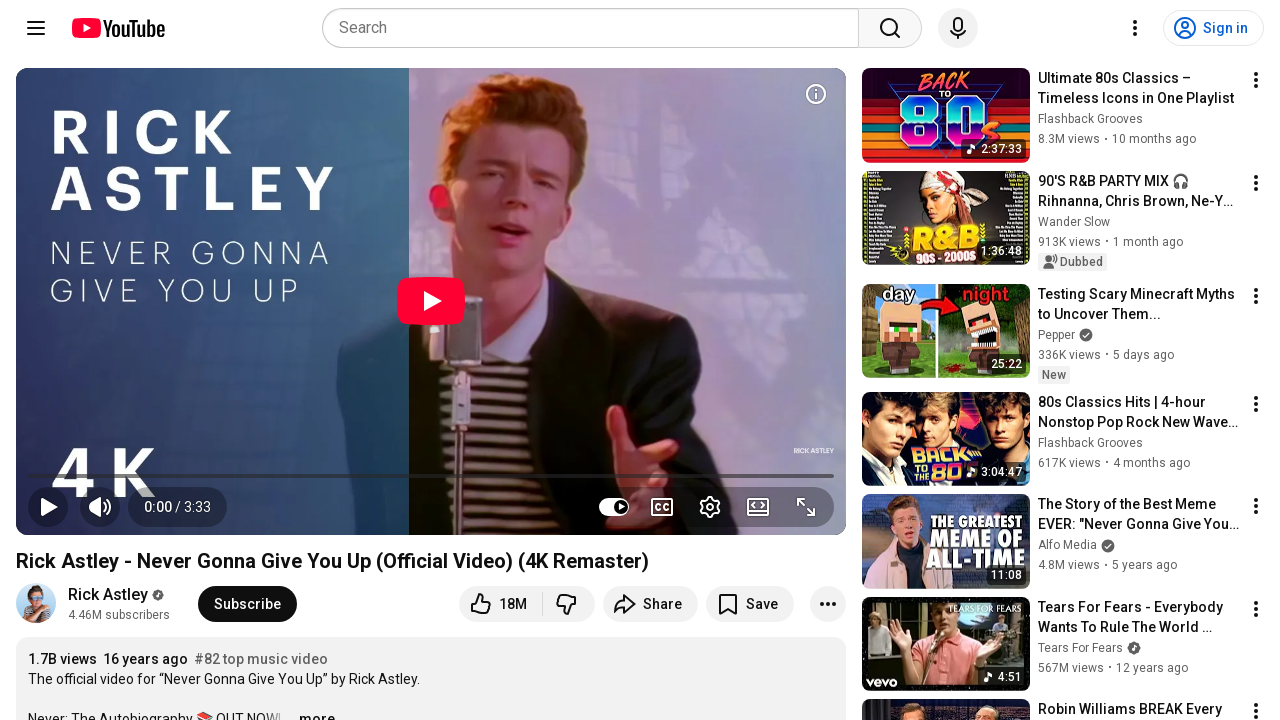

Clicked the large play button to start video at (431, 301) on .ytp-large-play-button
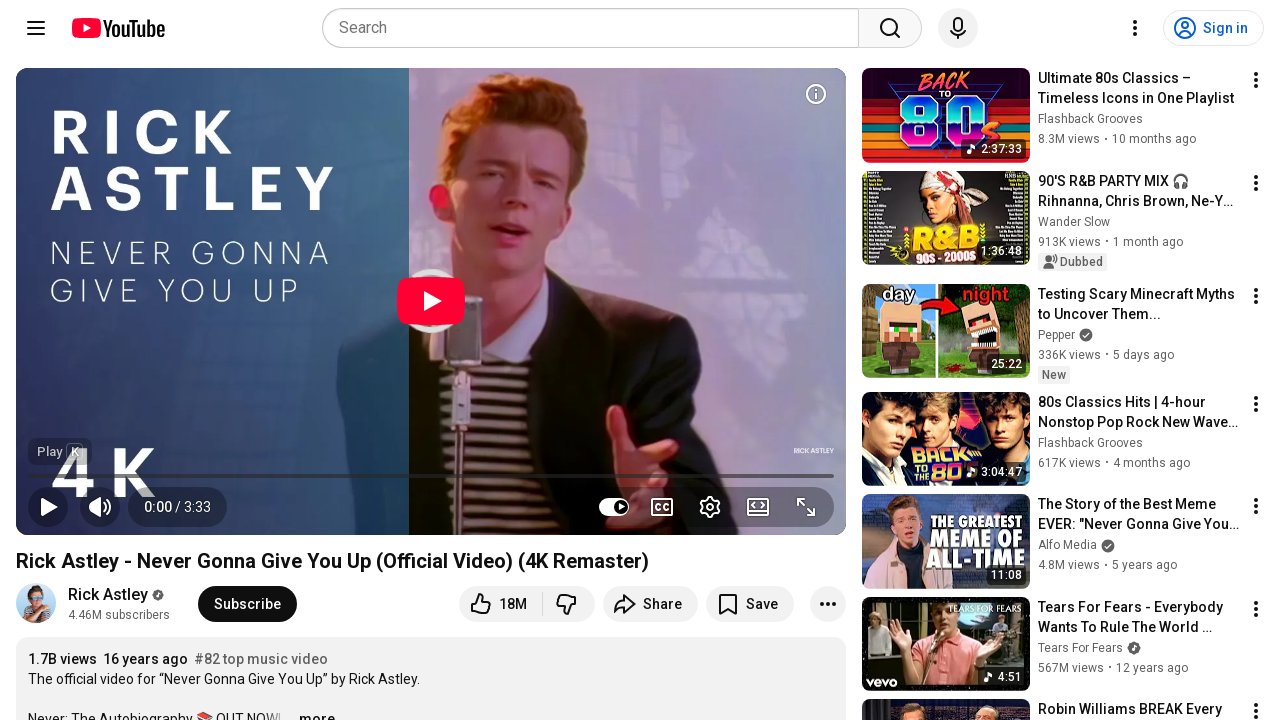

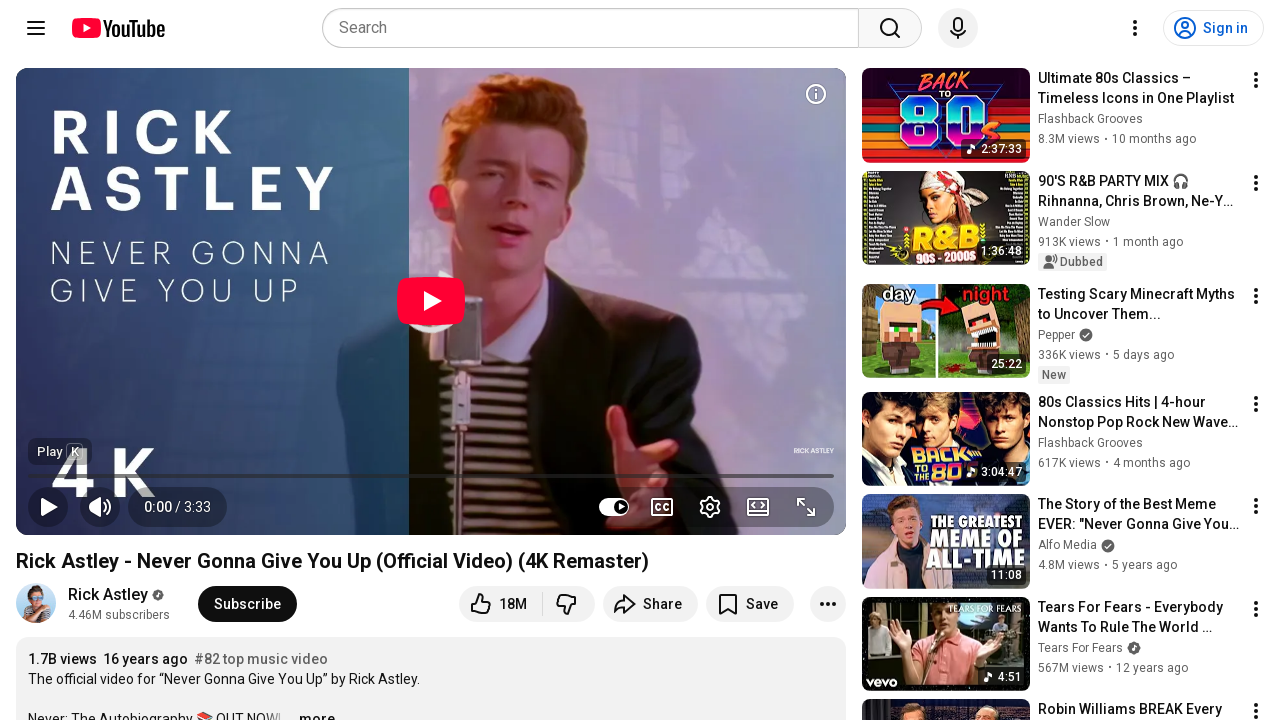